Tests that an invalid URL on console.juno.build returns a 404 status code and waits for specific content to load

Starting URL: https://console.juno.build/unknown

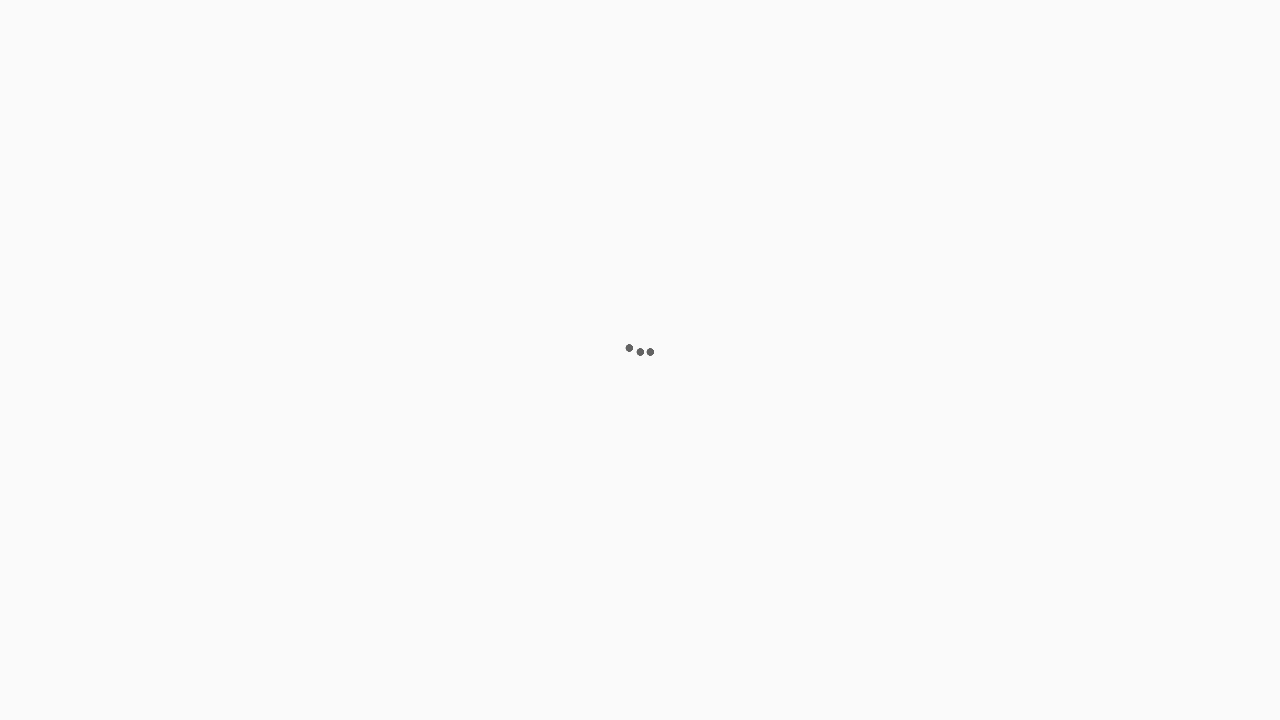

Page loaded to domcontentloaded state
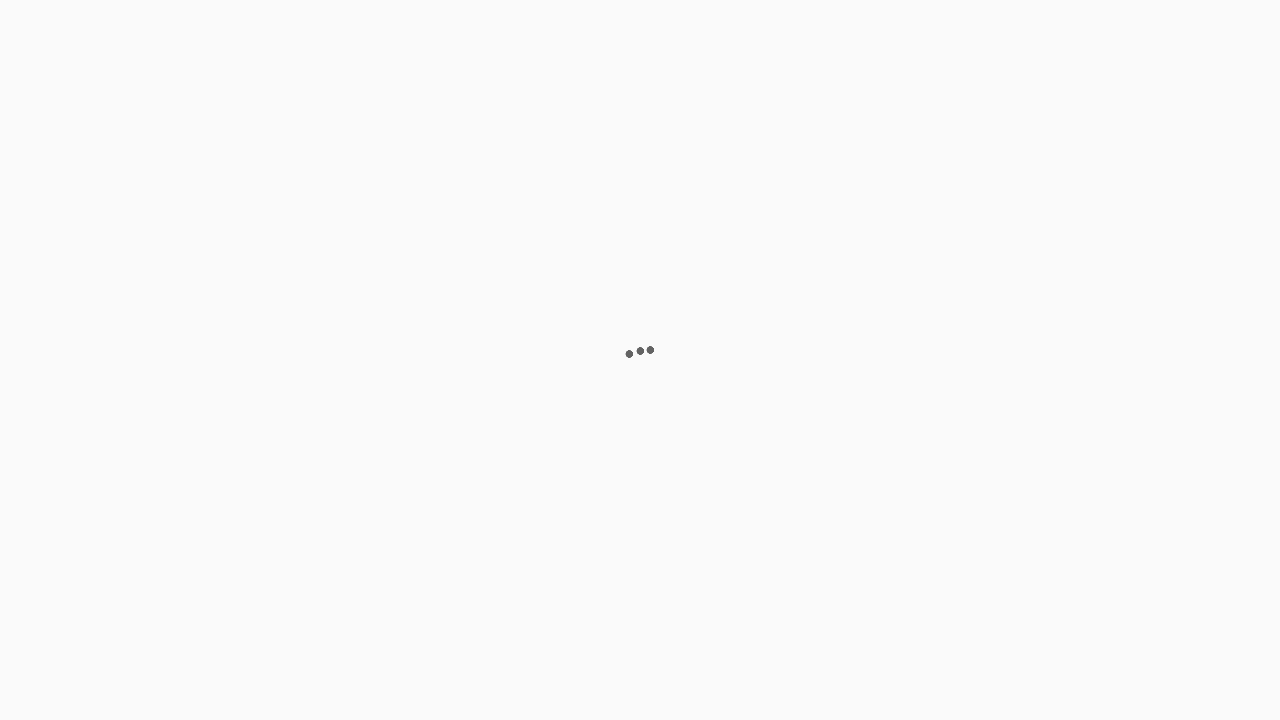

404 error message presentation element appeared
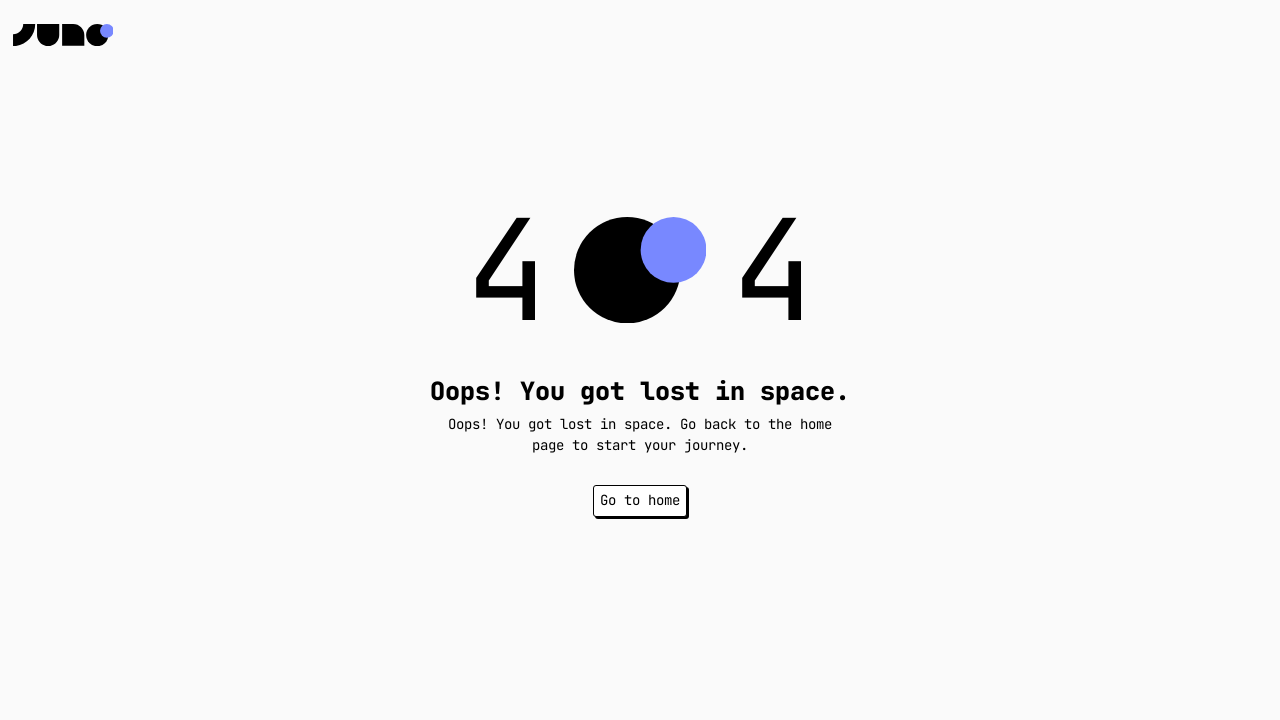

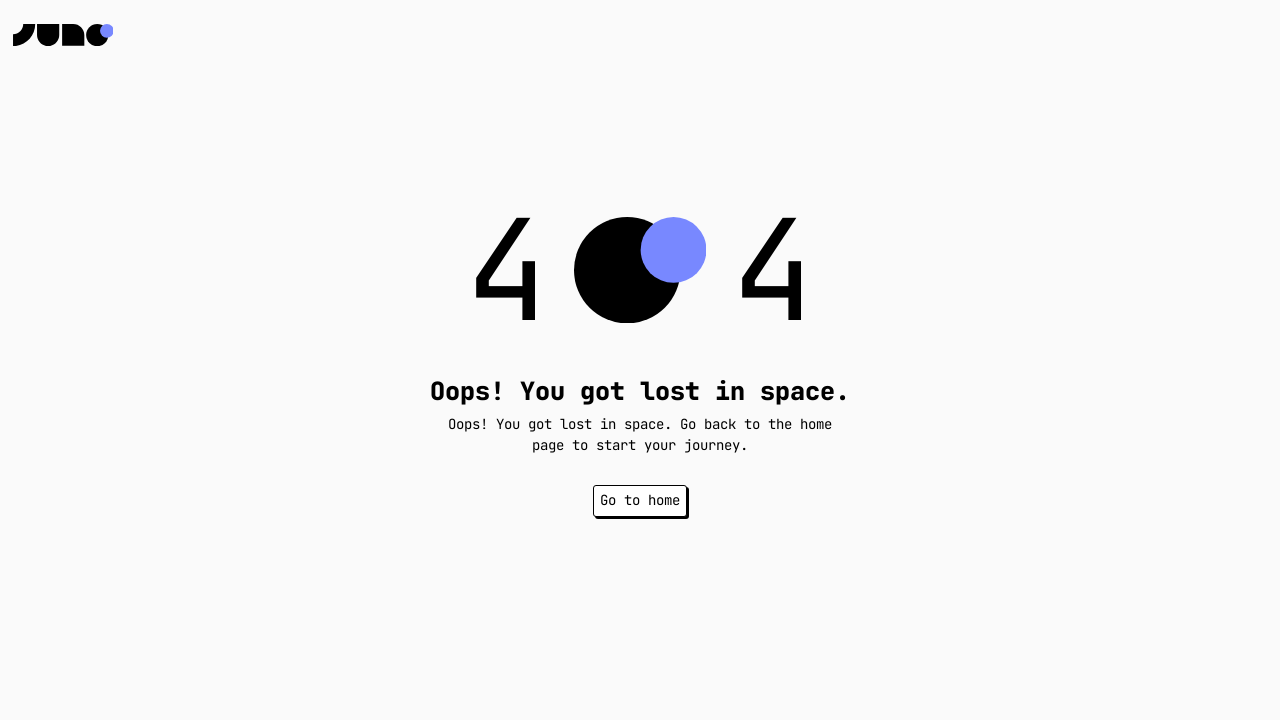